Tests nested iframe navigation by switching through multiple levels of iframes, clicking buttons within them, reading content, and verifying frame counts at each level.

Starting URL: http://plnkr.co/edit/TilyvTTsKRyBnNutQQkf?preview

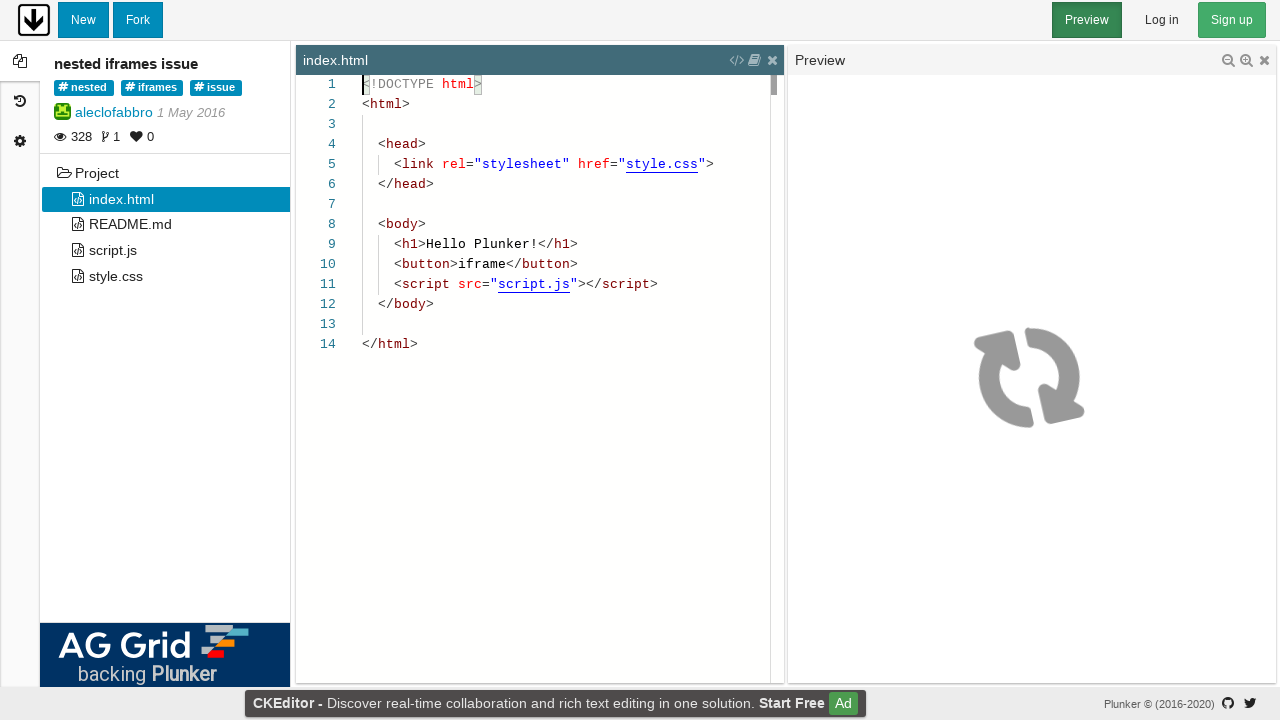

Waited for page to load (networkidle state)
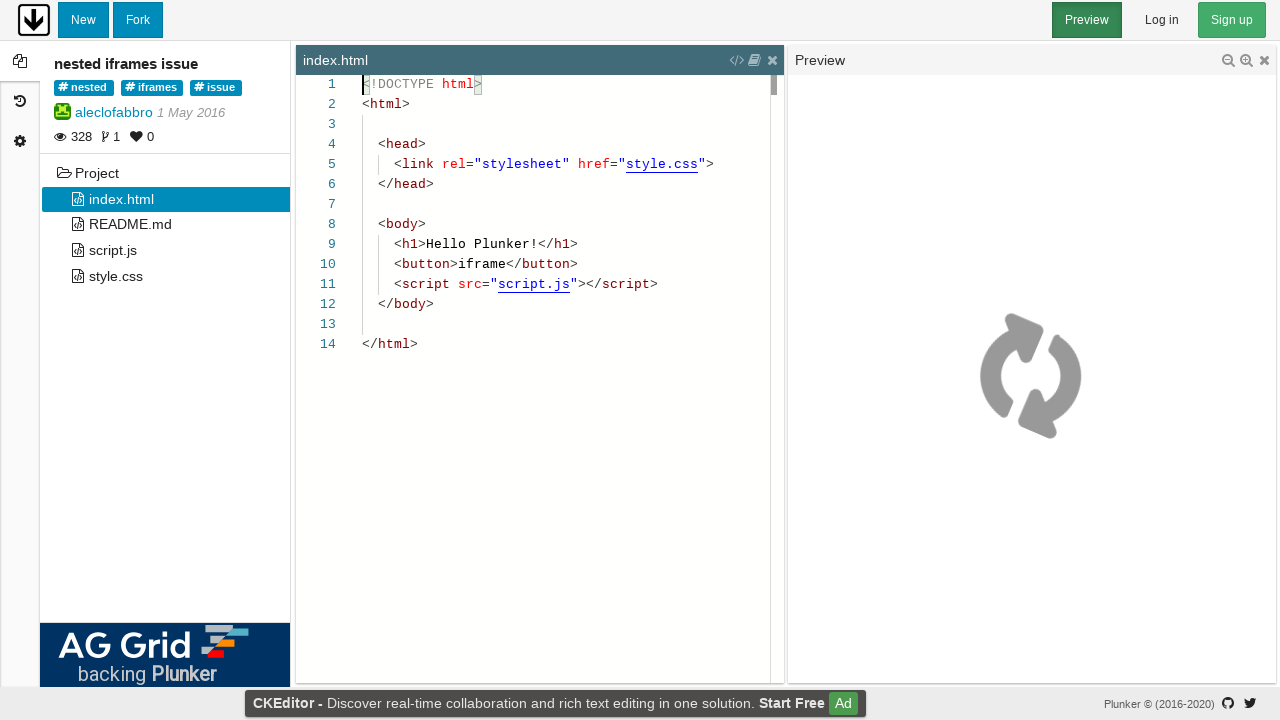

Retrieved all top-level iframes
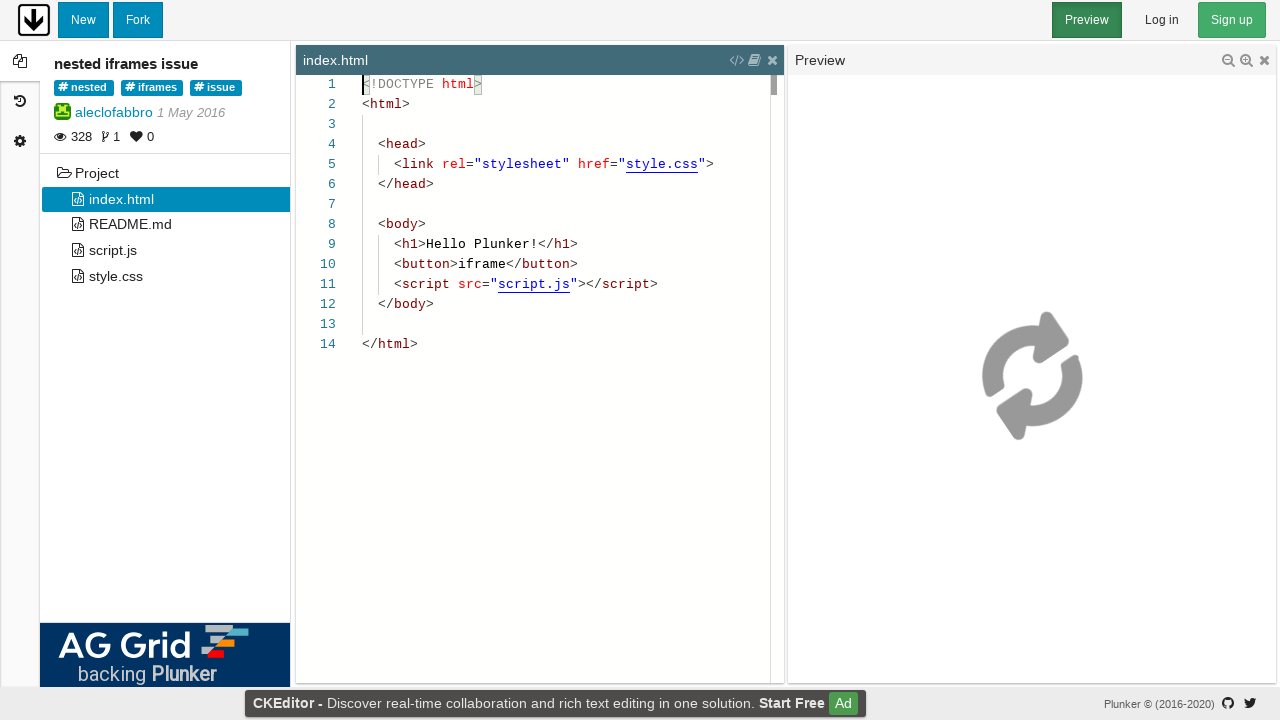

Found 0 nested frames under a top-level frame
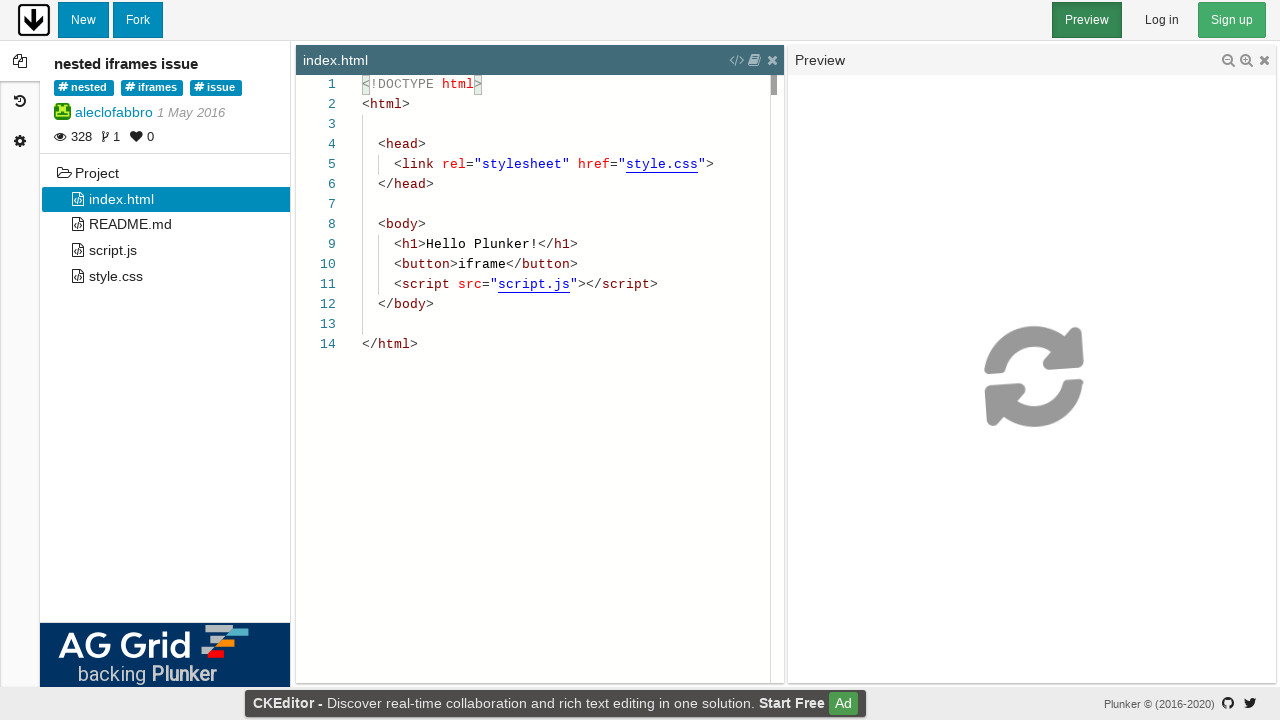

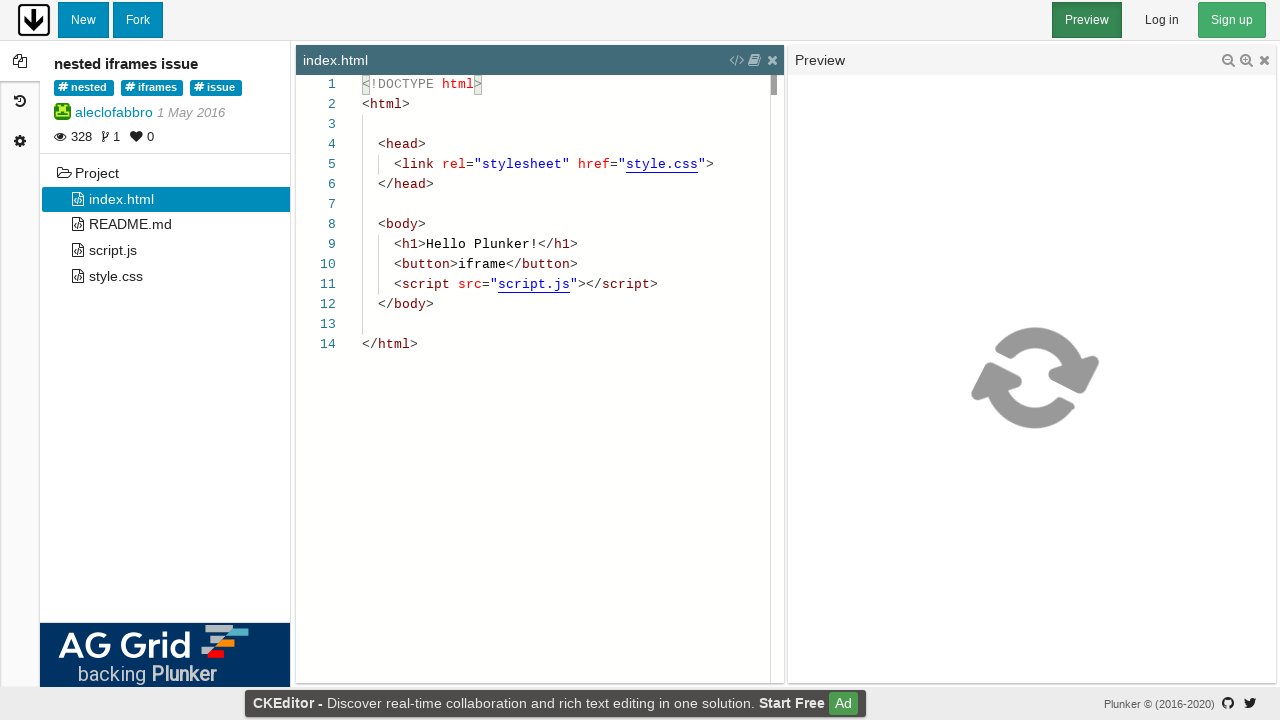